Tests dynamically loaded page elements by clicking Start button and waiting for hidden element to become visible

Starting URL: http://the-internet.herokuapp.com/dynamic_loading/1

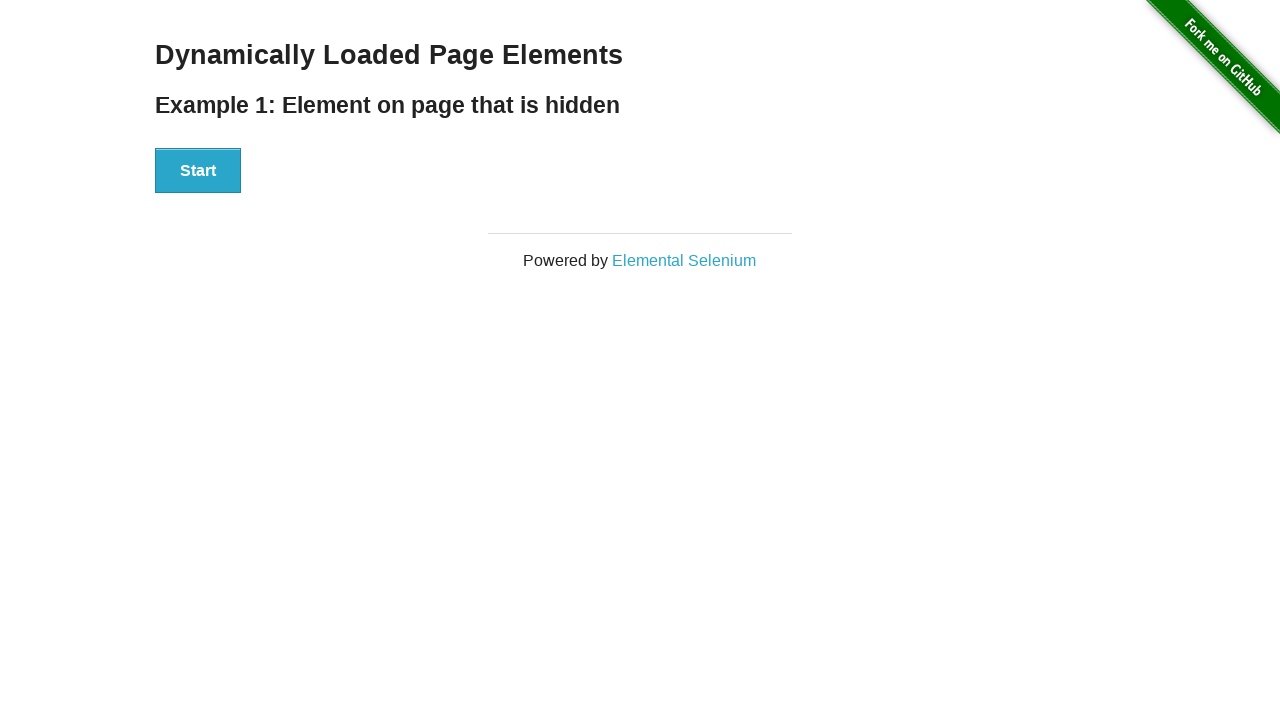

Clicked Start button to trigger dynamic loading at (198, 171) on xpath=//div[@id='start']/button[contains(text(),'Start')]
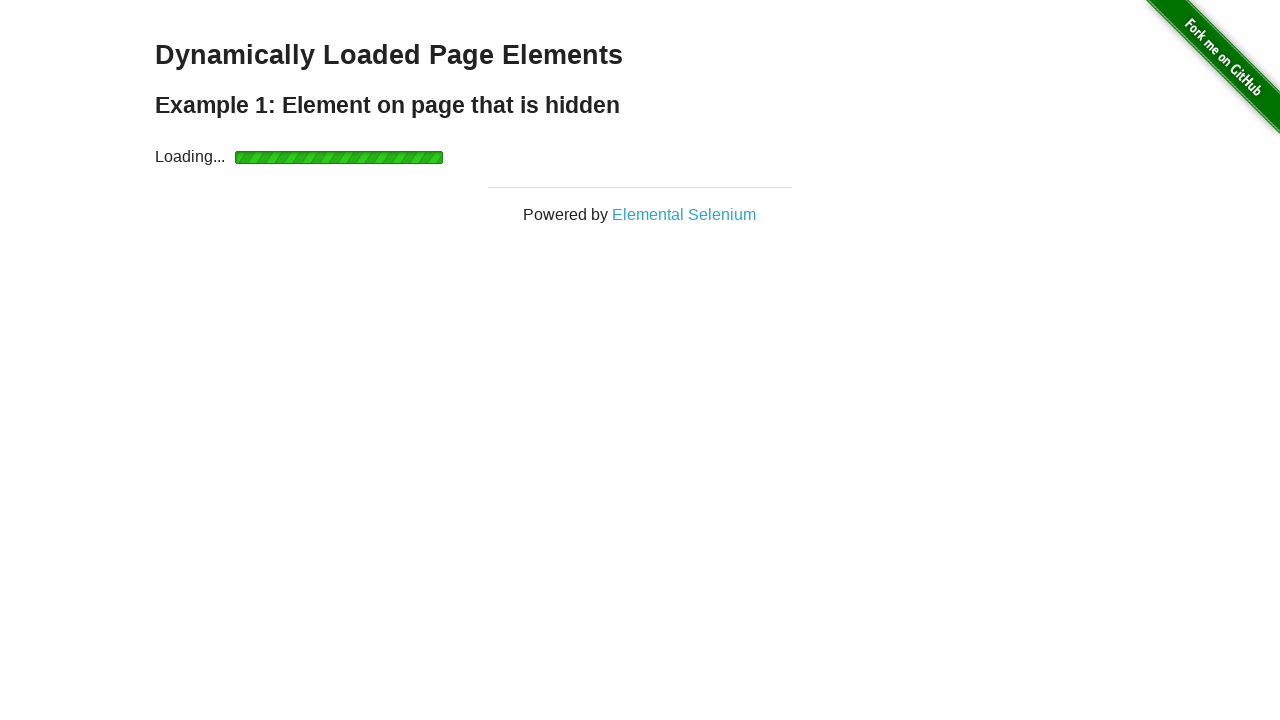

Loading indicator appeared
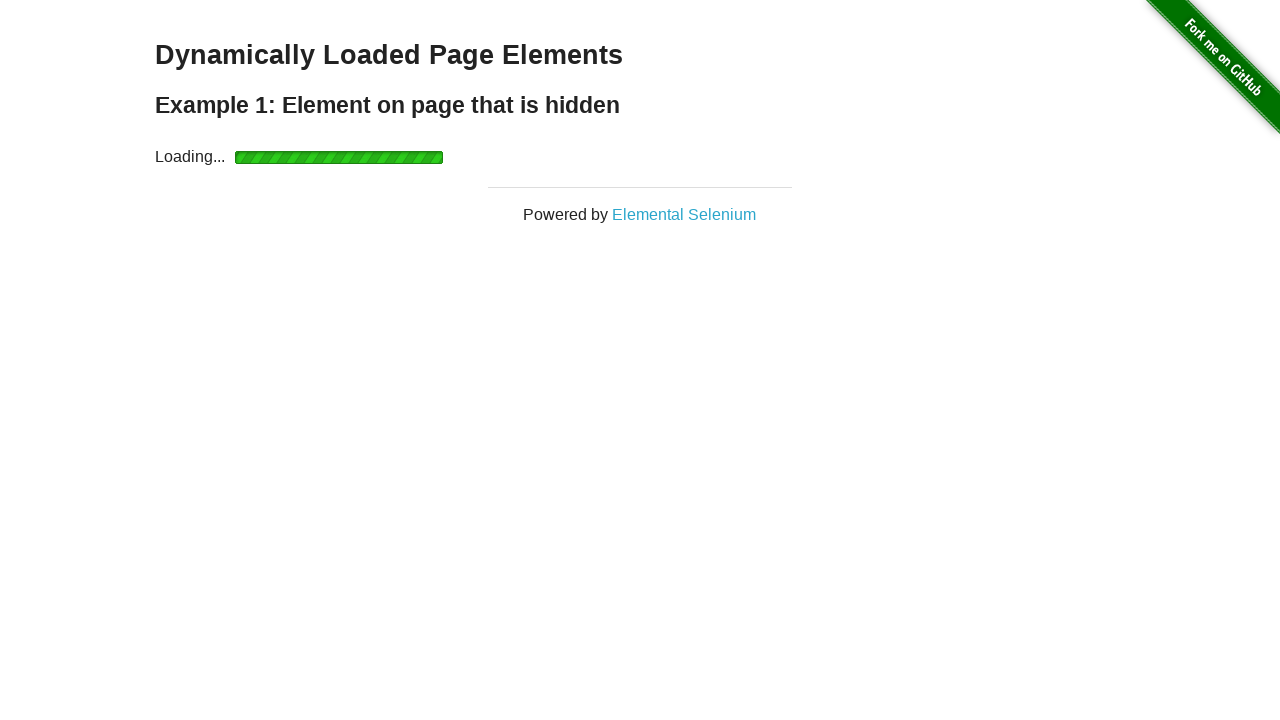

Loading indicator disappeared
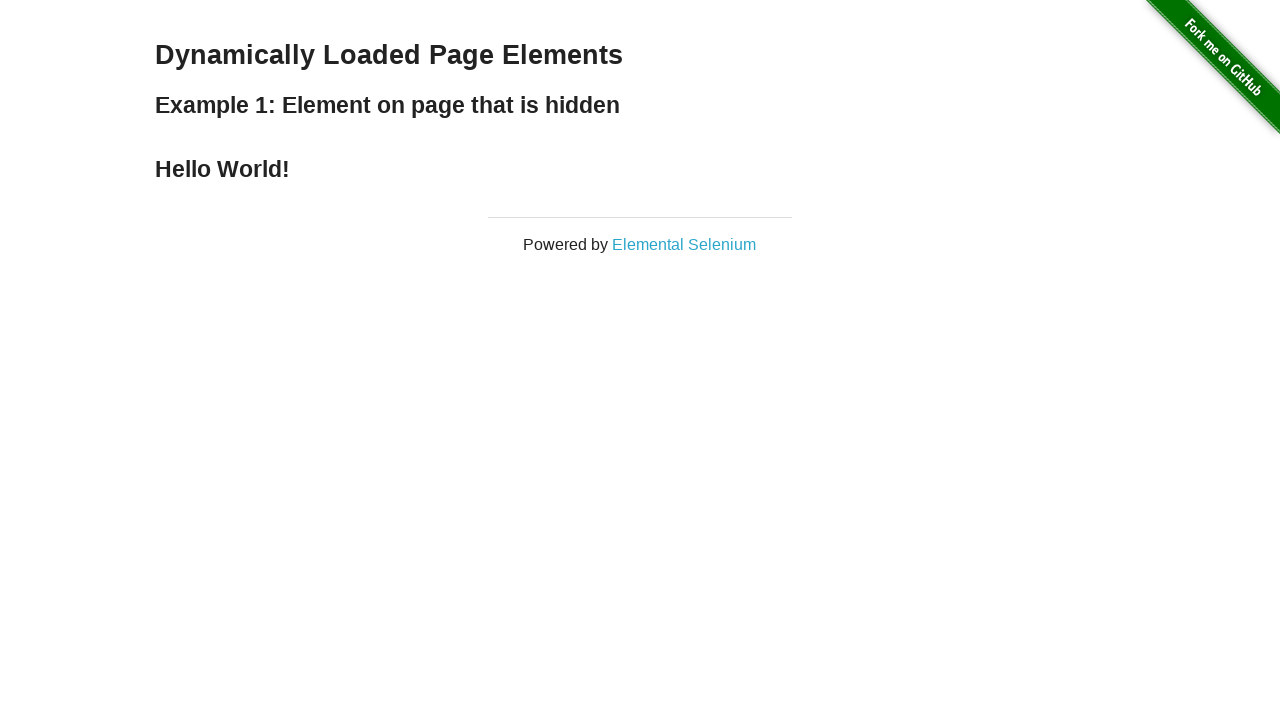

Hello World text became visible - dynamic element loaded successfully
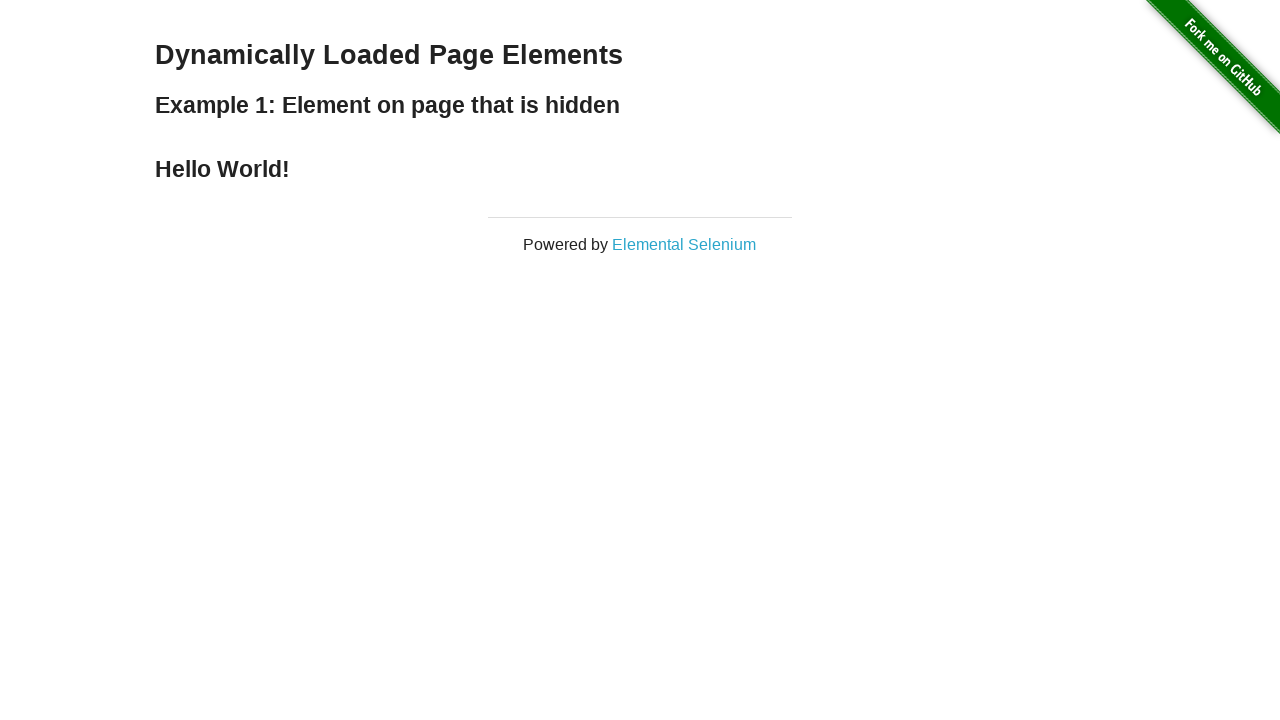

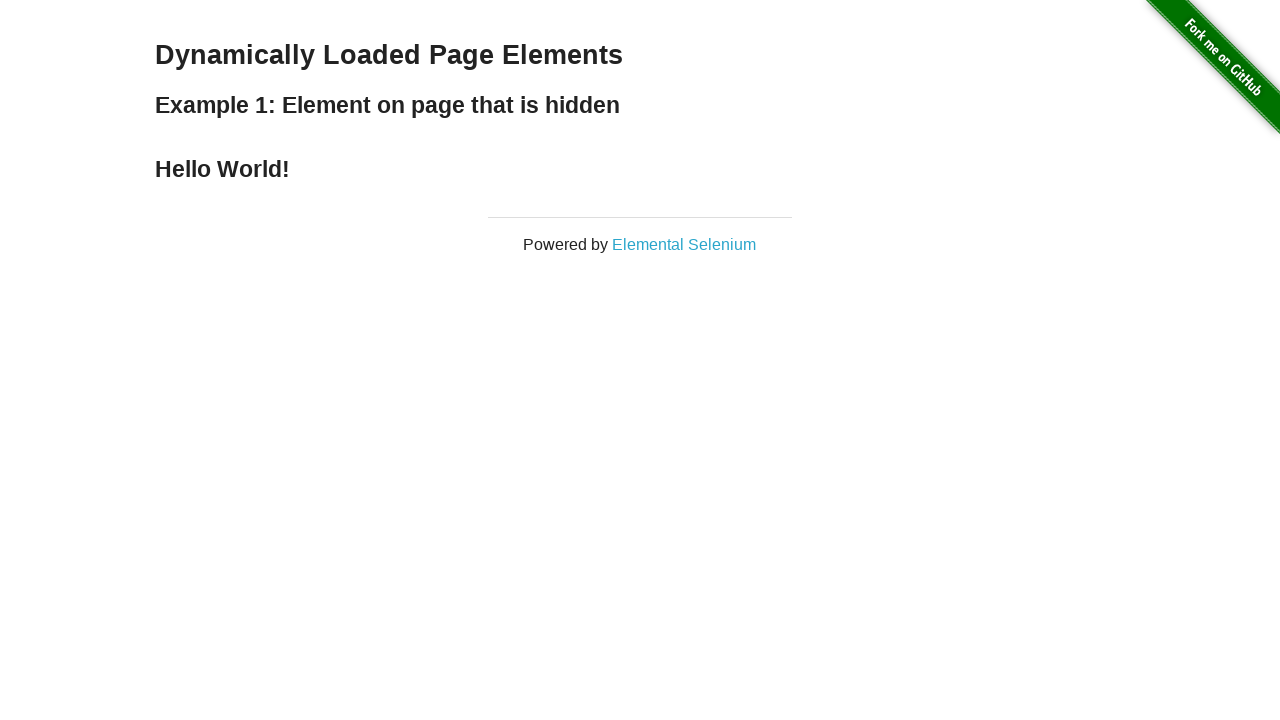